Tests infinite scroll functionality on a presidential speeches archive page by scrolling multiple times to load dynamically-loaded content and verifying speech entries appear.

Starting URL: https://millercenter.org/the-presidency/presidential-speeches

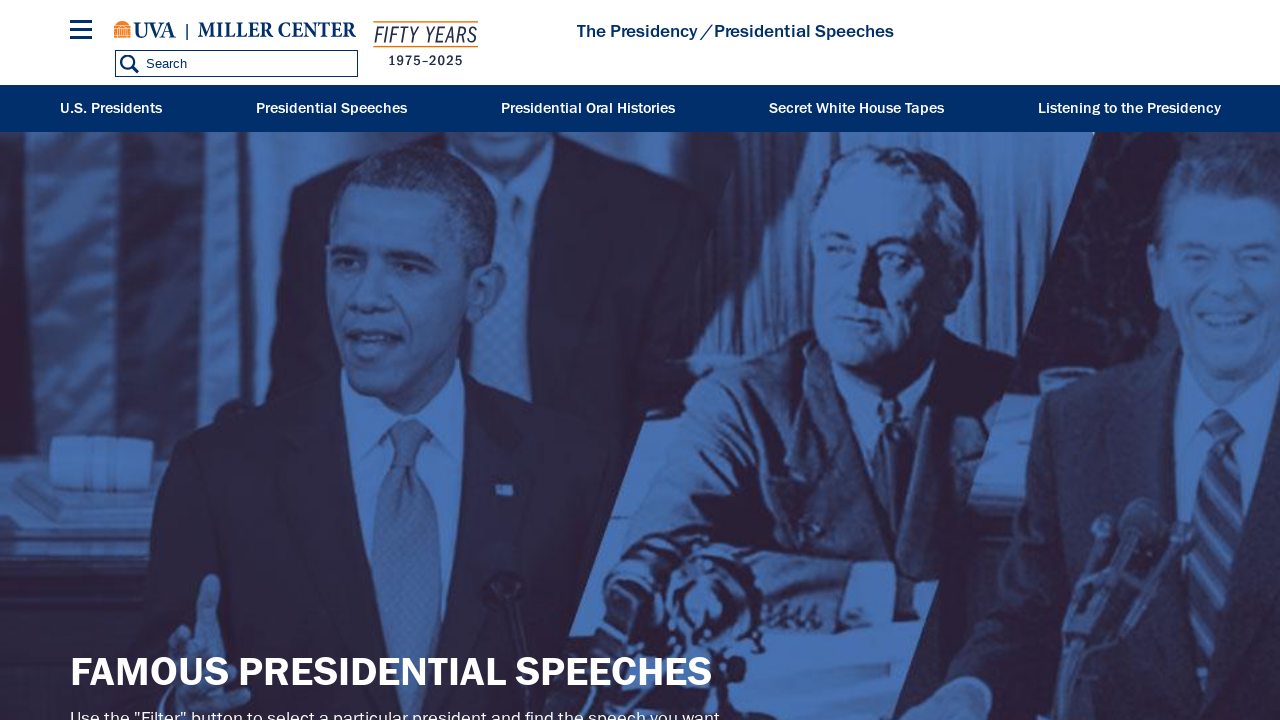

Navigated to presidential speeches archive page
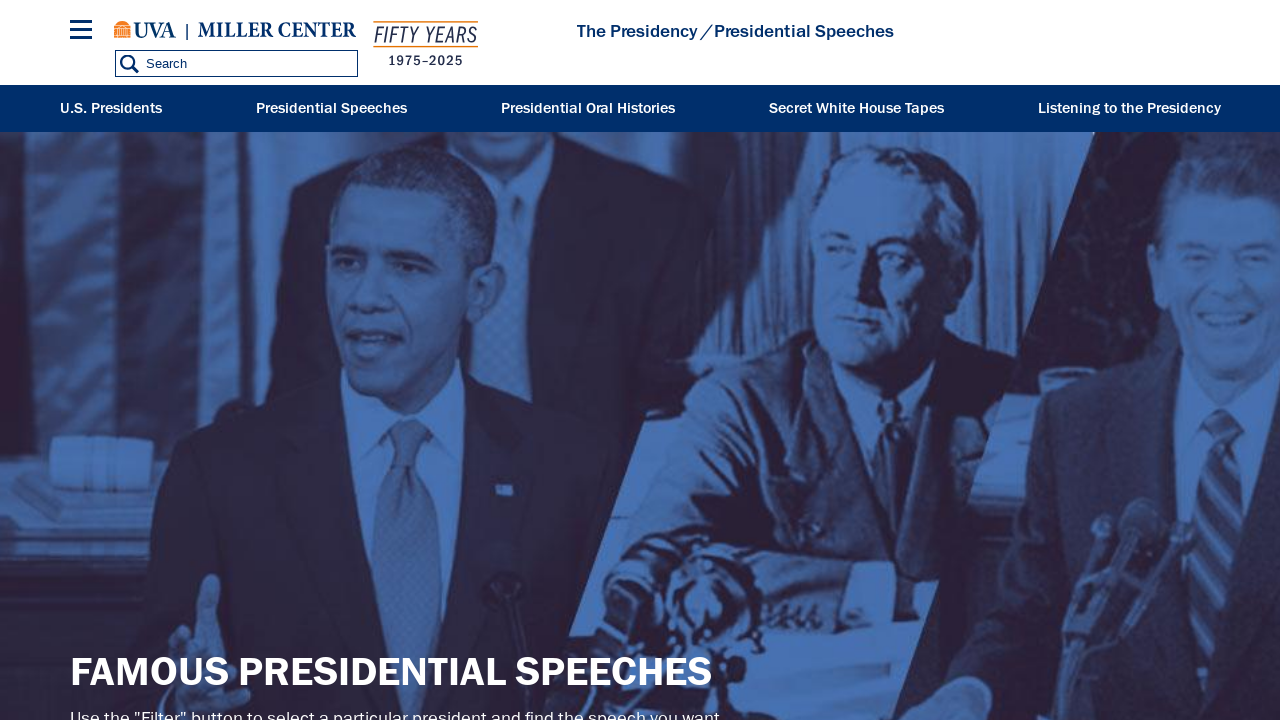

Scrolled to bottom of page (iteration 1/10)
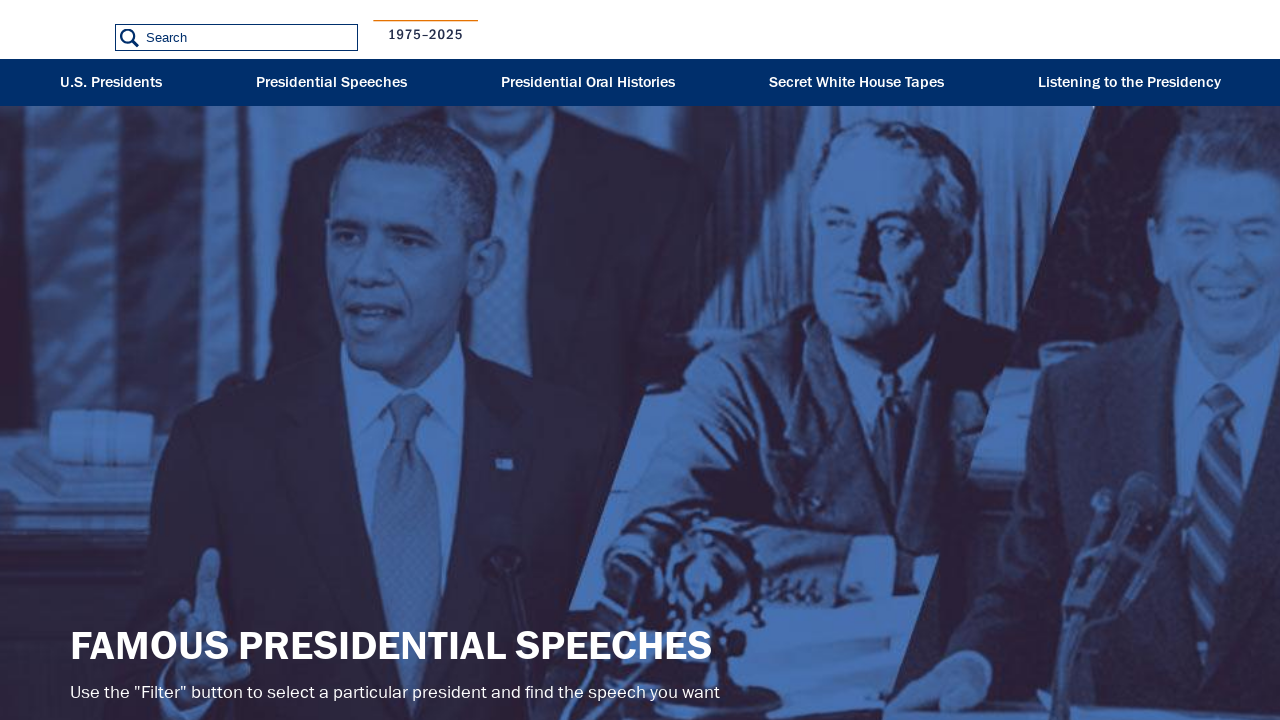

Waited 300ms for content to load after scroll
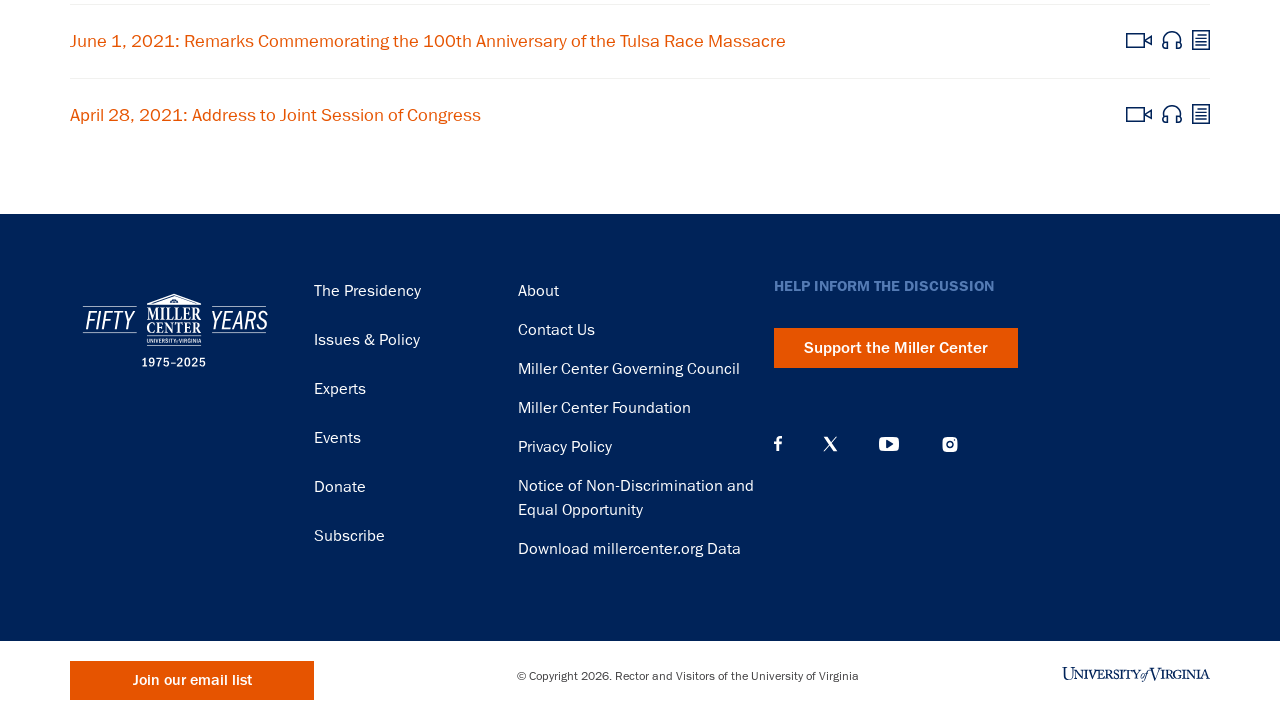

Scrolled to bottom of page (iteration 2/10)
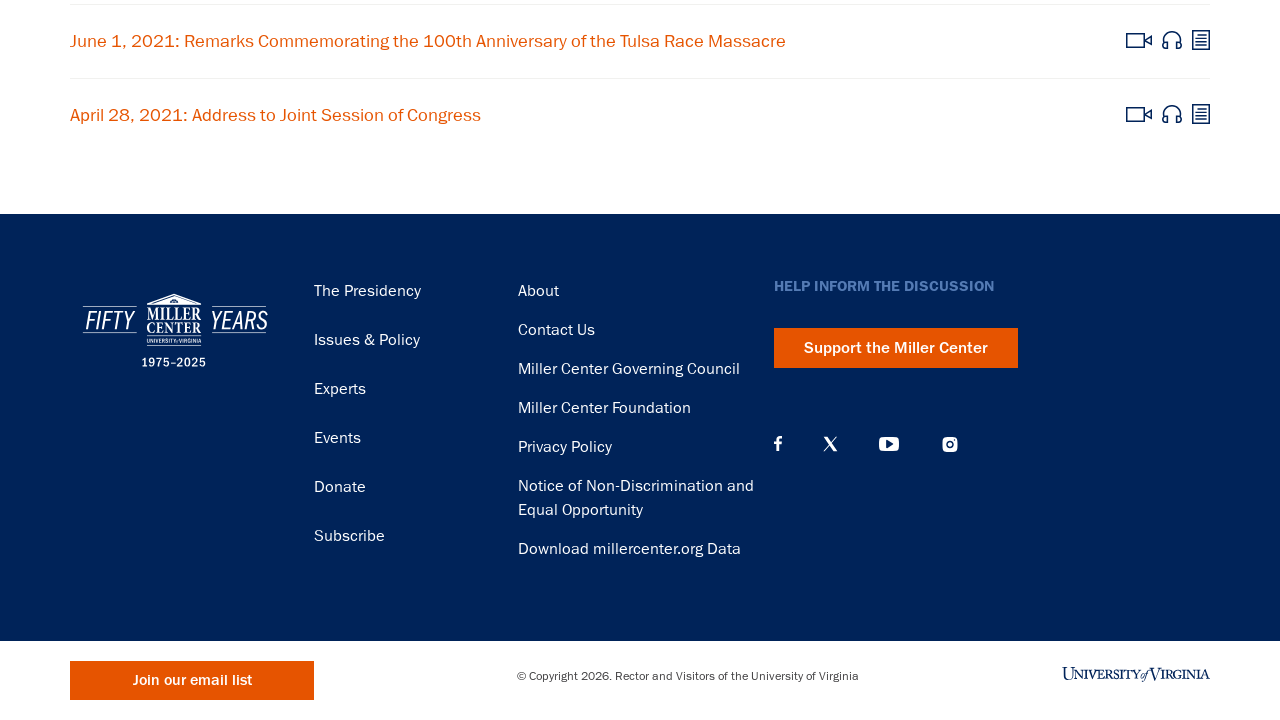

Waited 300ms for content to load after scroll
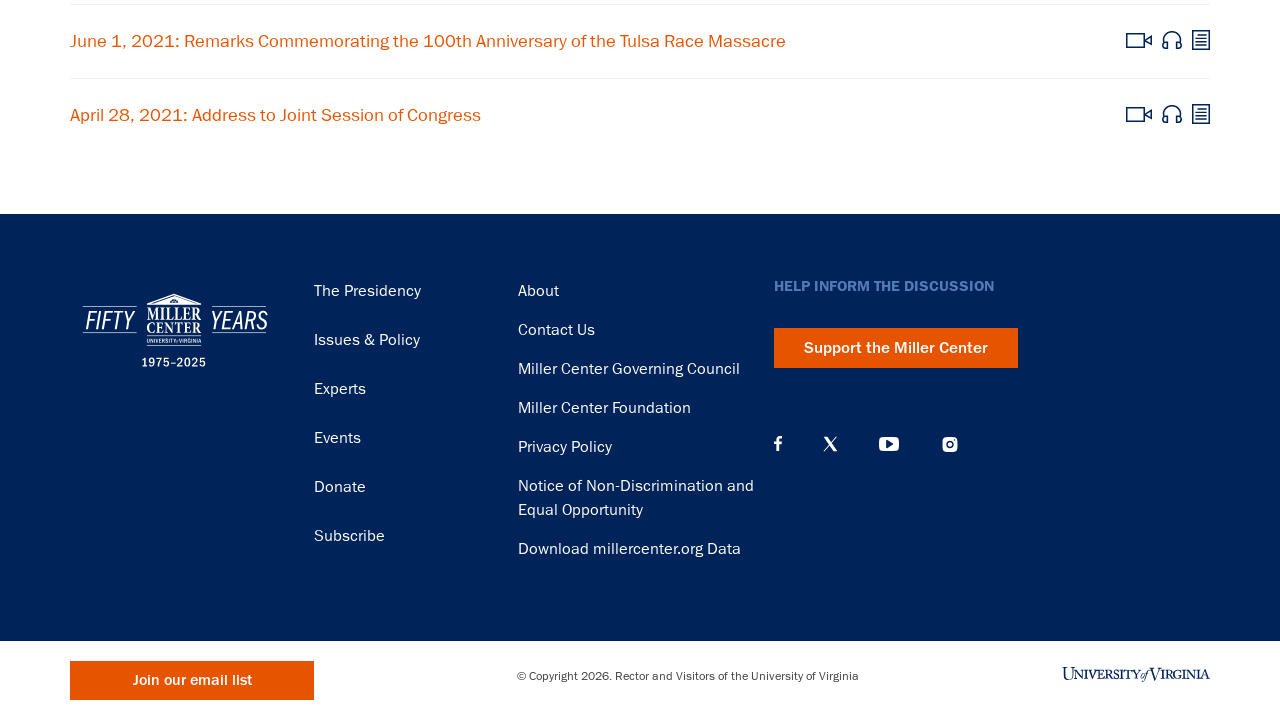

Scrolled to bottom of page (iteration 3/10)
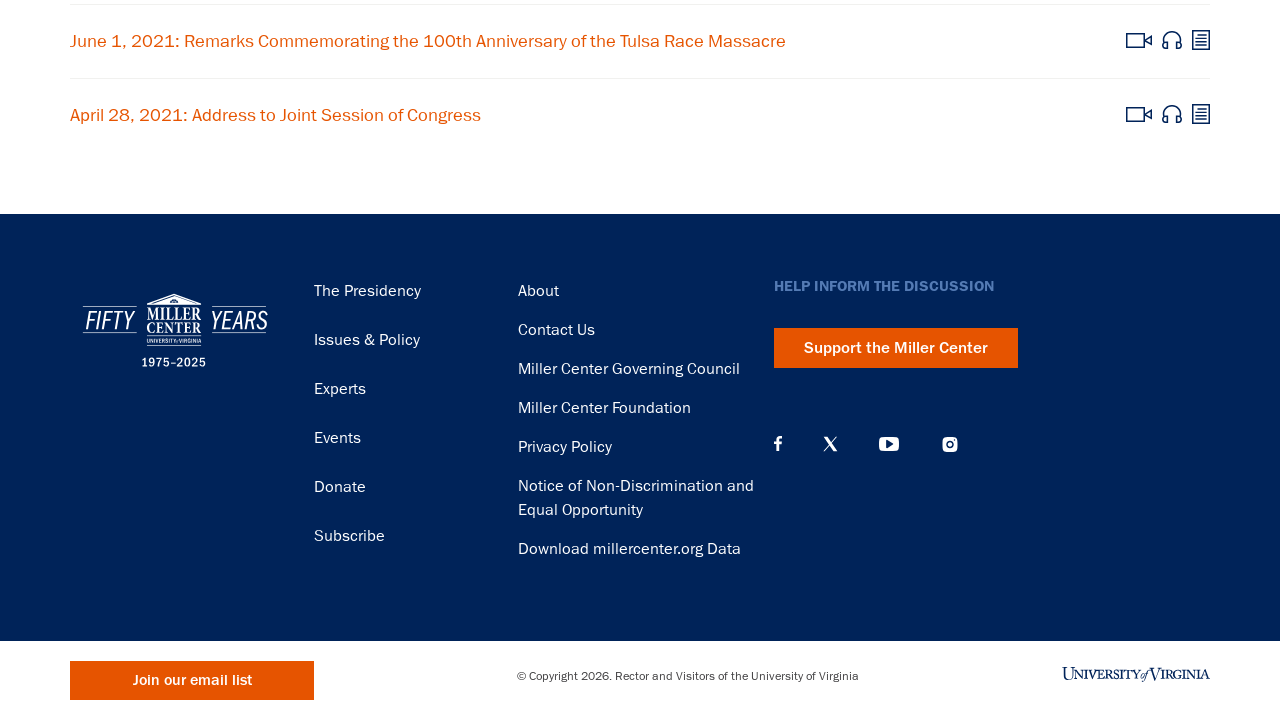

Waited 300ms for content to load after scroll
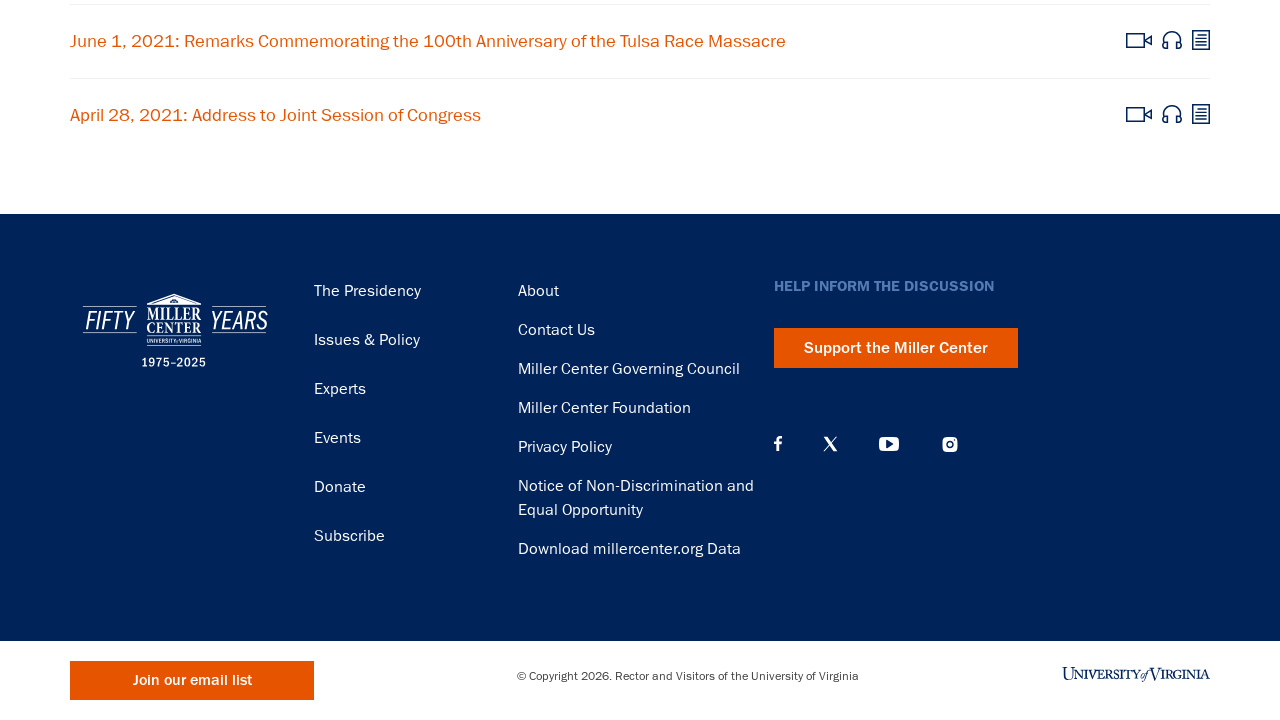

Scrolled to bottom of page (iteration 4/10)
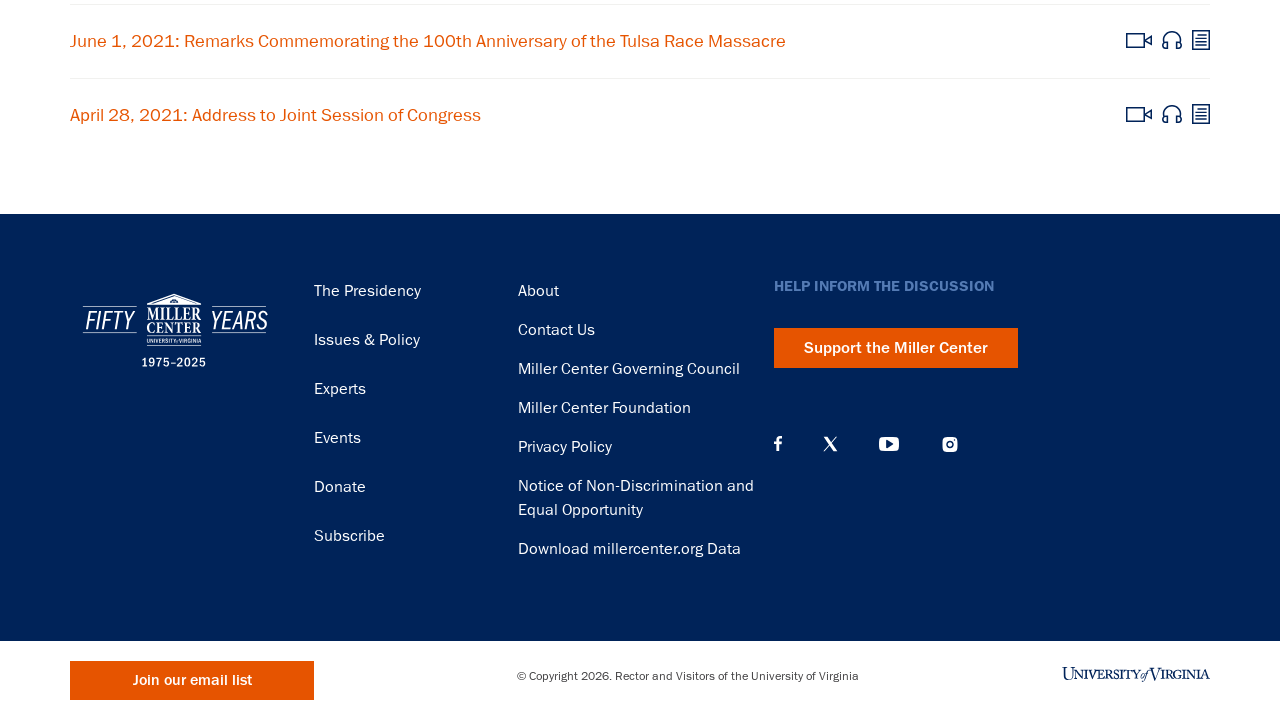

Waited 300ms for content to load after scroll
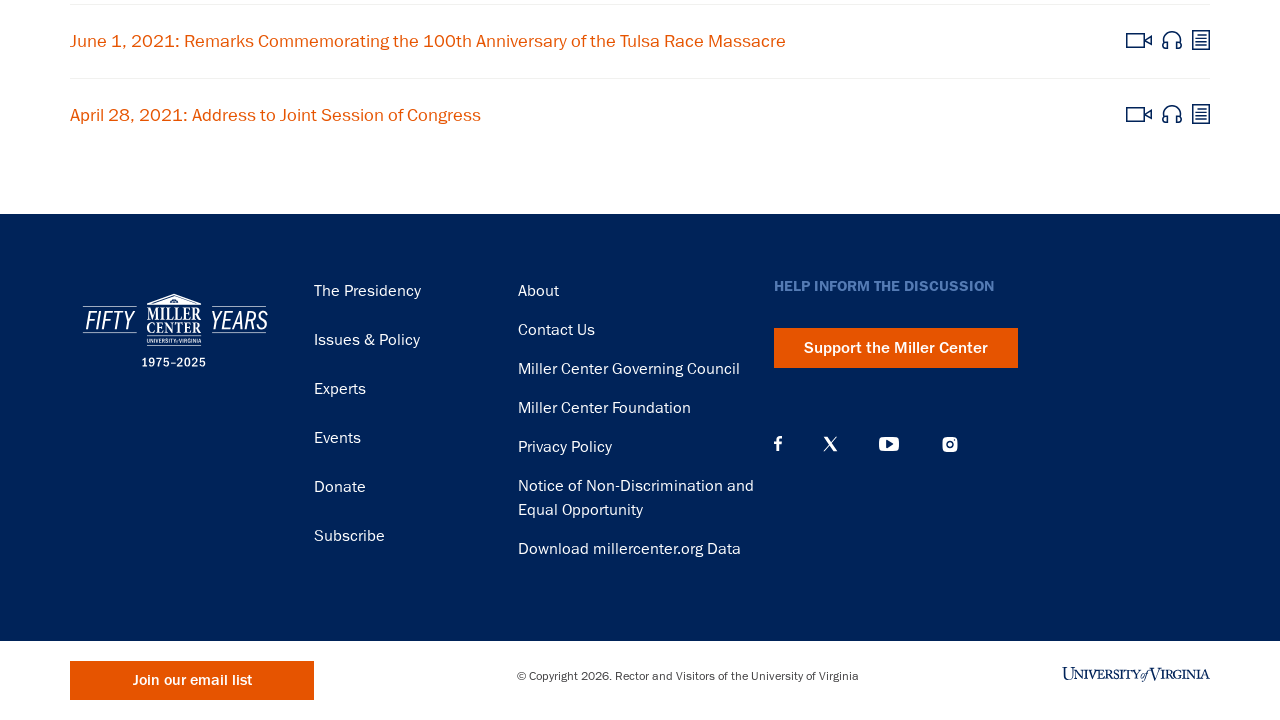

Scrolled to bottom of page (iteration 5/10)
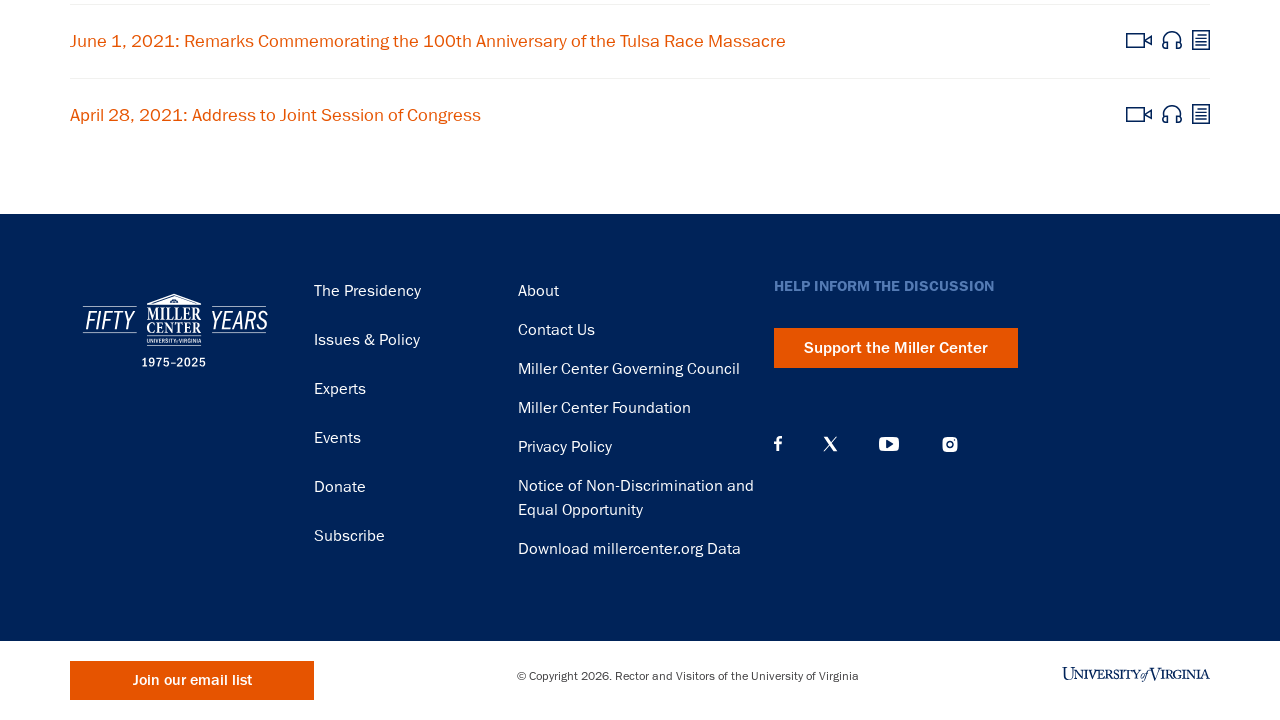

Waited 300ms for content to load after scroll
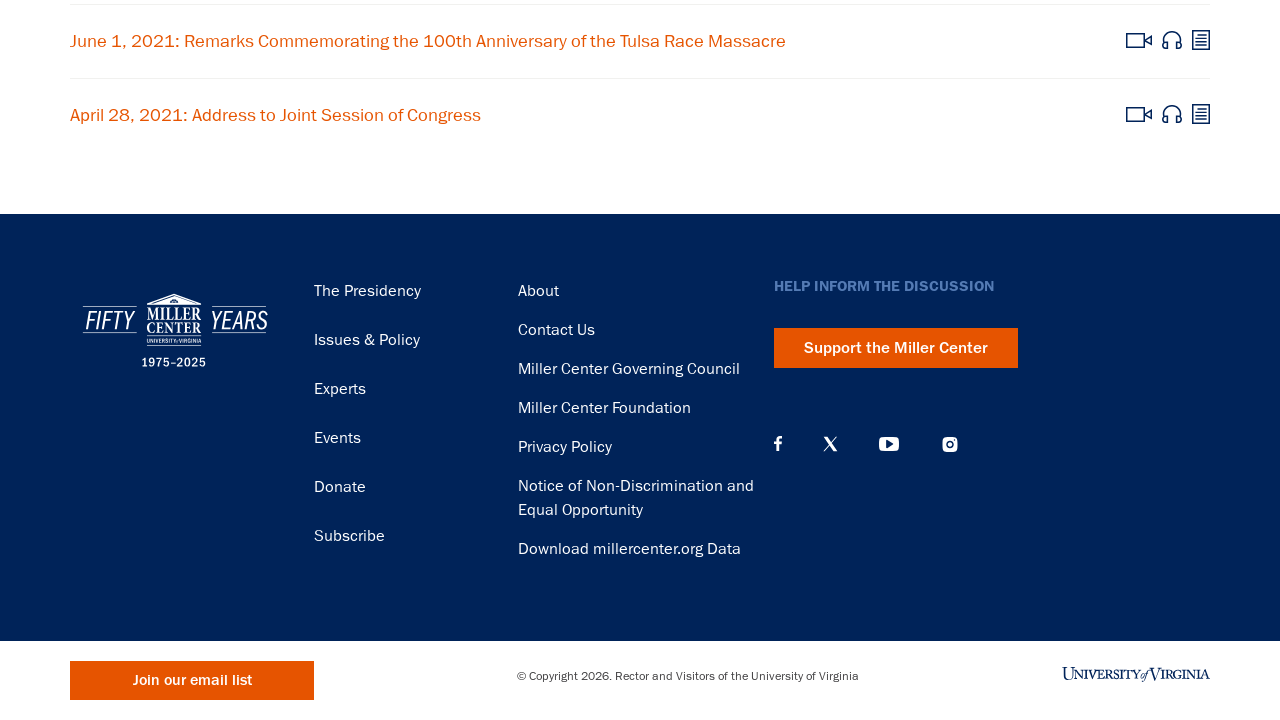

Scrolled to bottom of page (iteration 6/10)
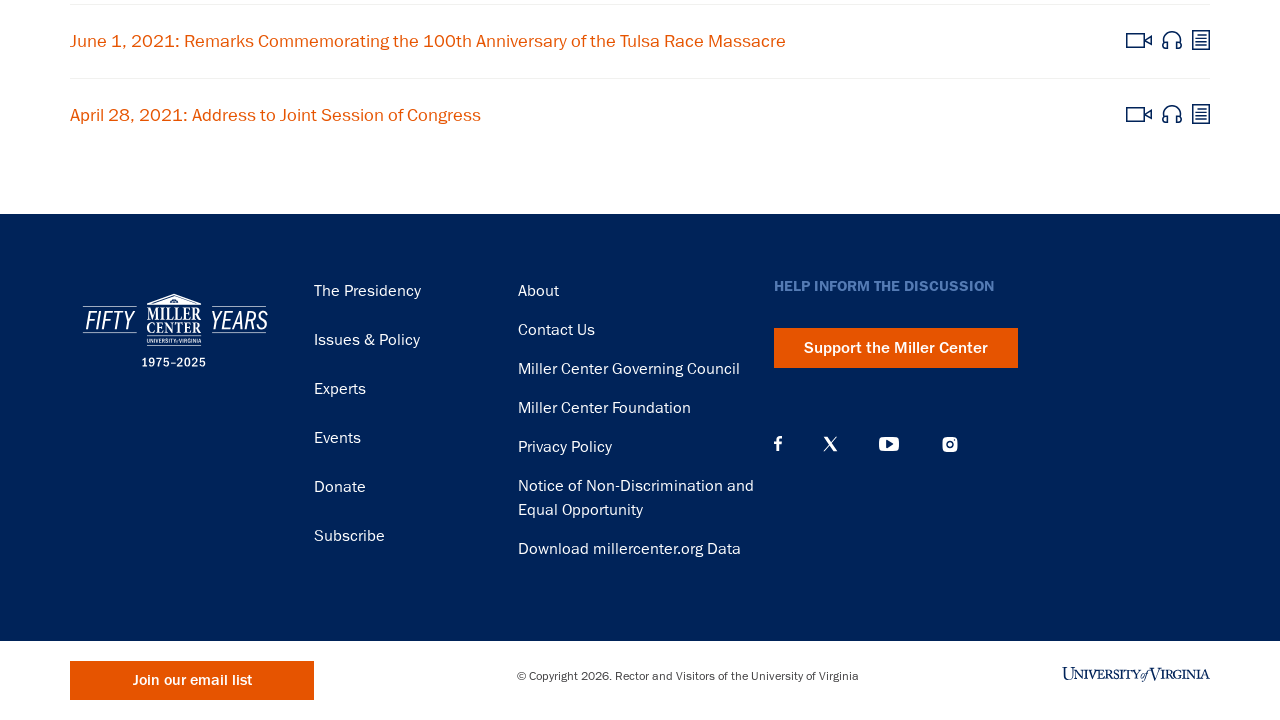

Waited 300ms for content to load after scroll
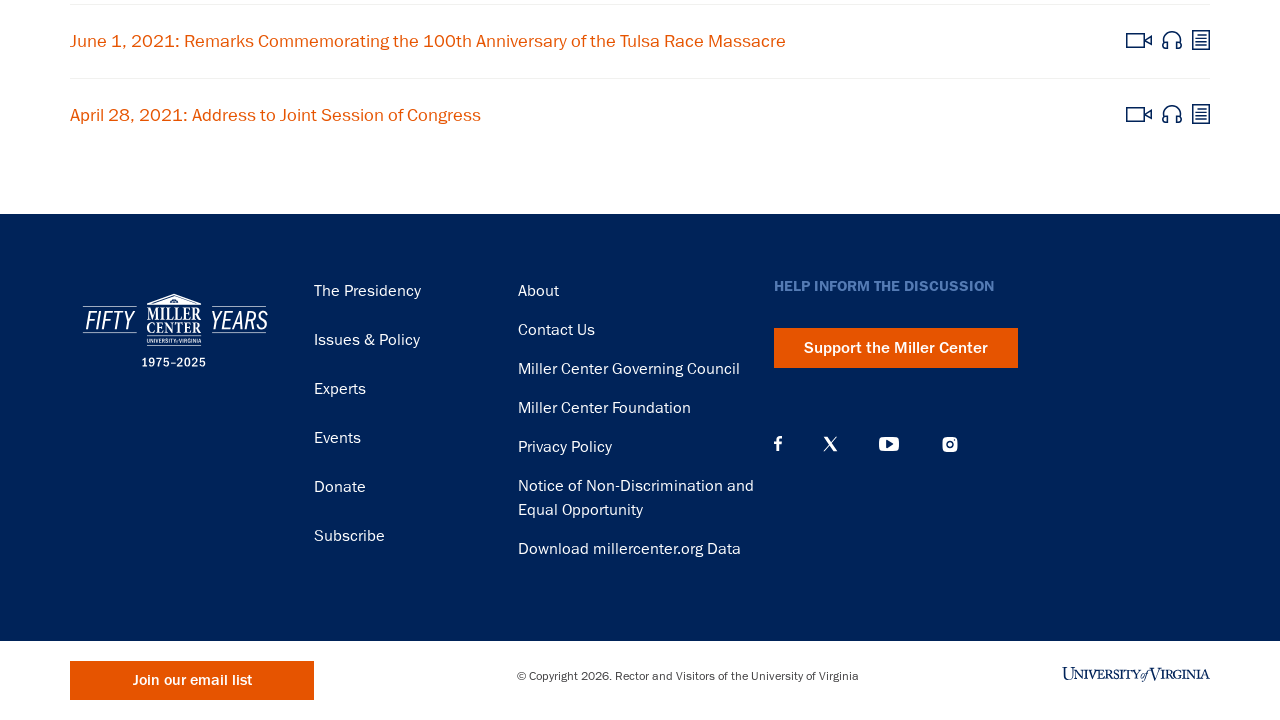

Scrolled to bottom of page (iteration 7/10)
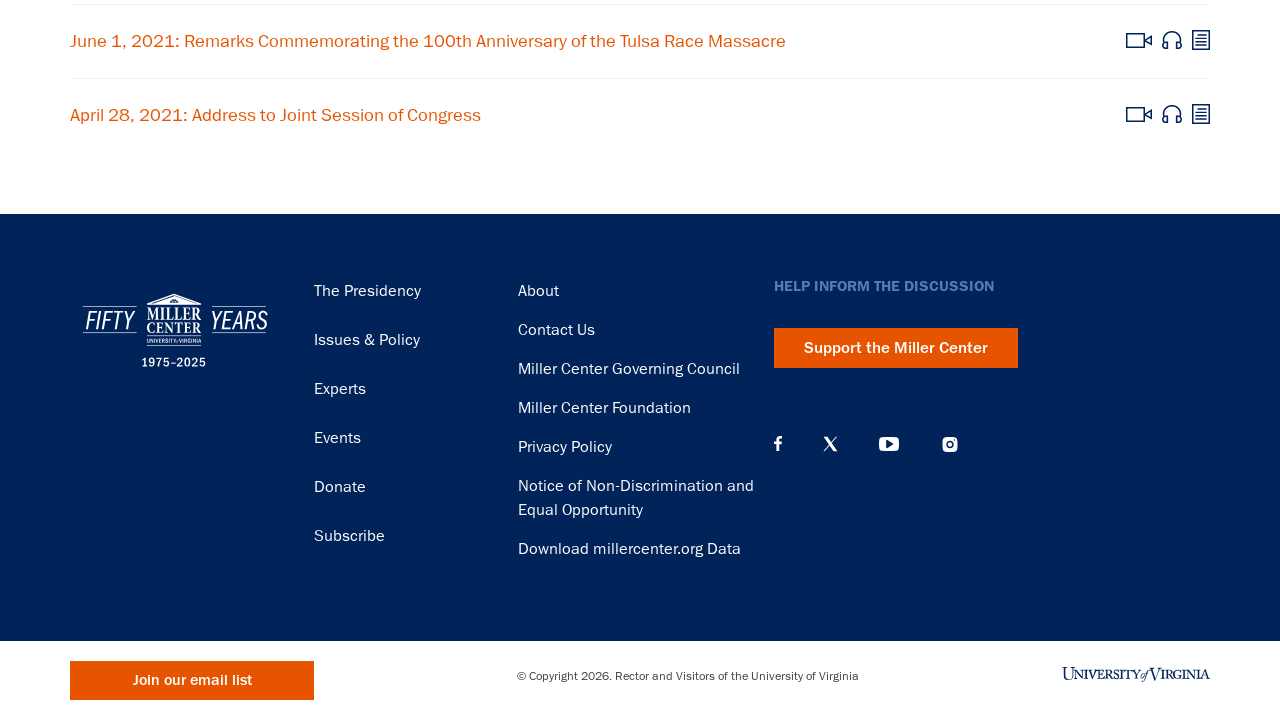

Waited 300ms for content to load after scroll
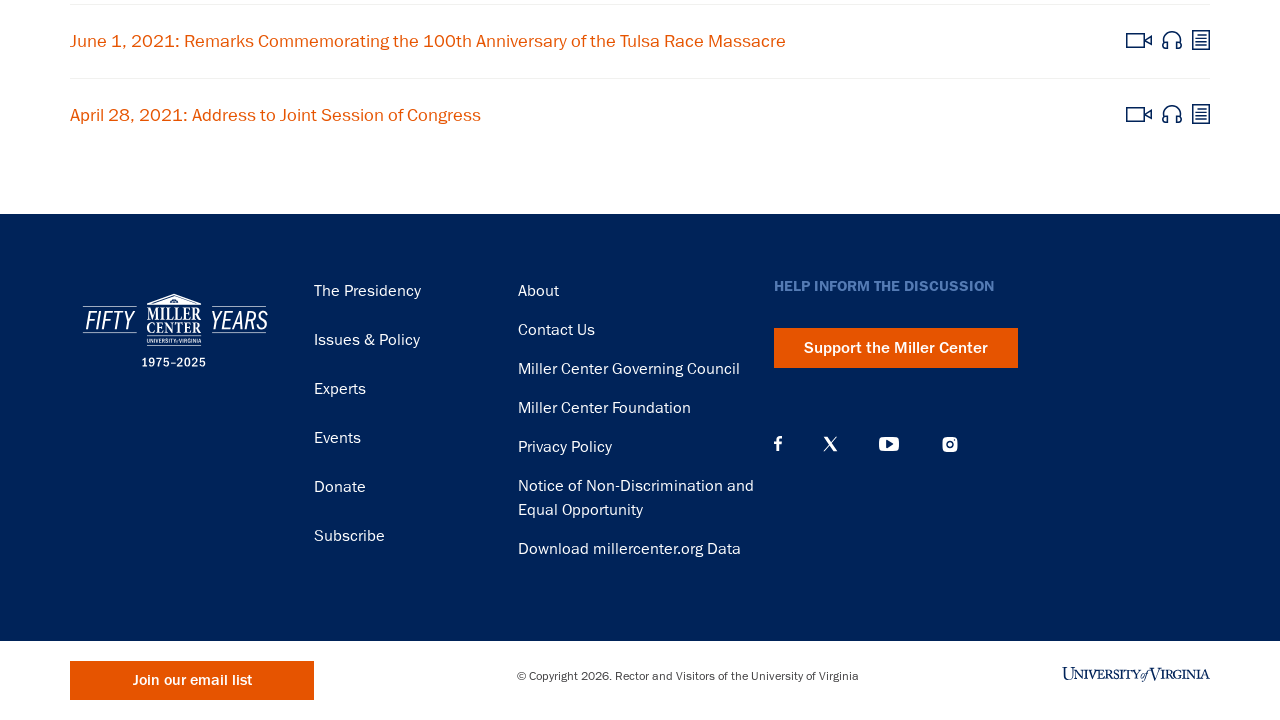

Scrolled to bottom of page (iteration 8/10)
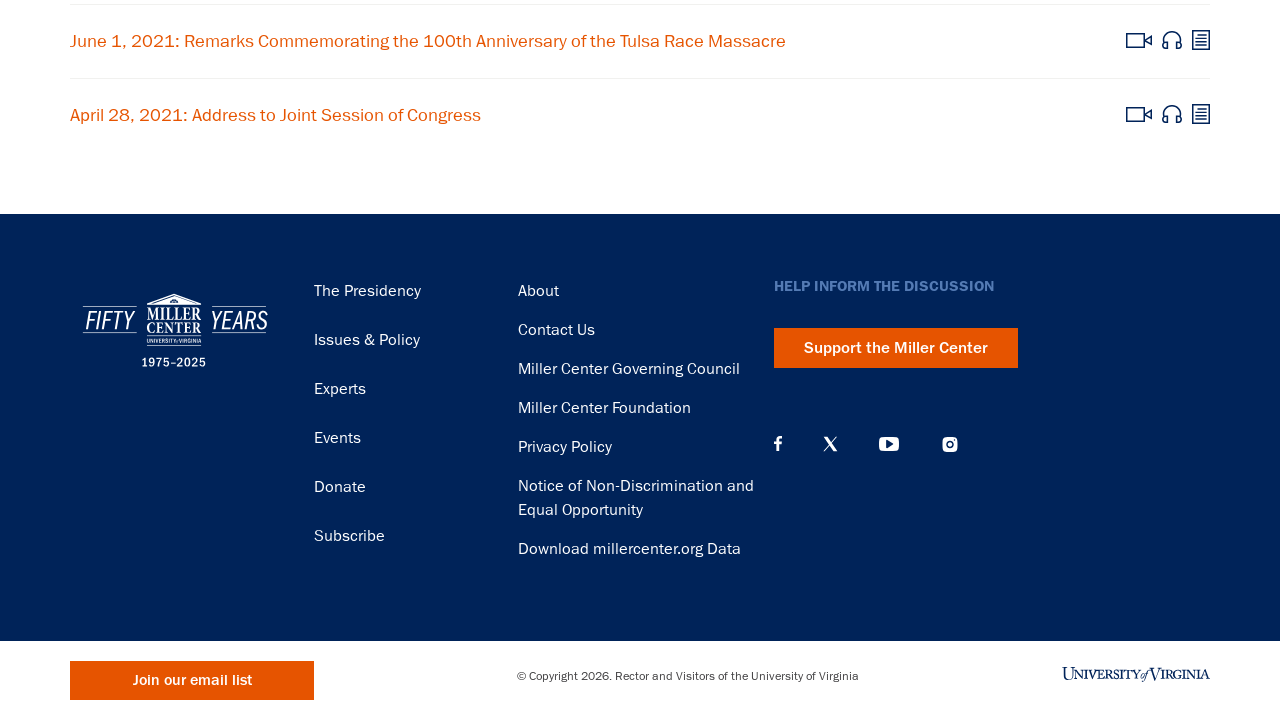

Waited 300ms for content to load after scroll
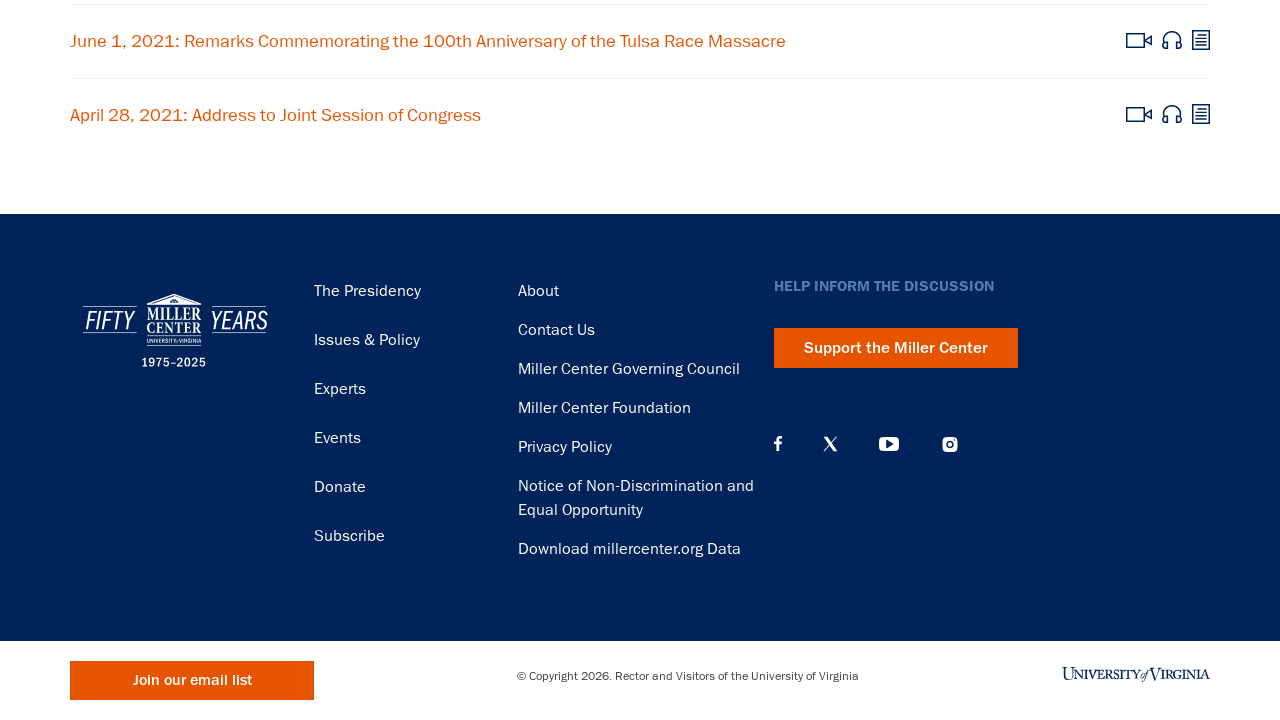

Scrolled to bottom of page (iteration 9/10)
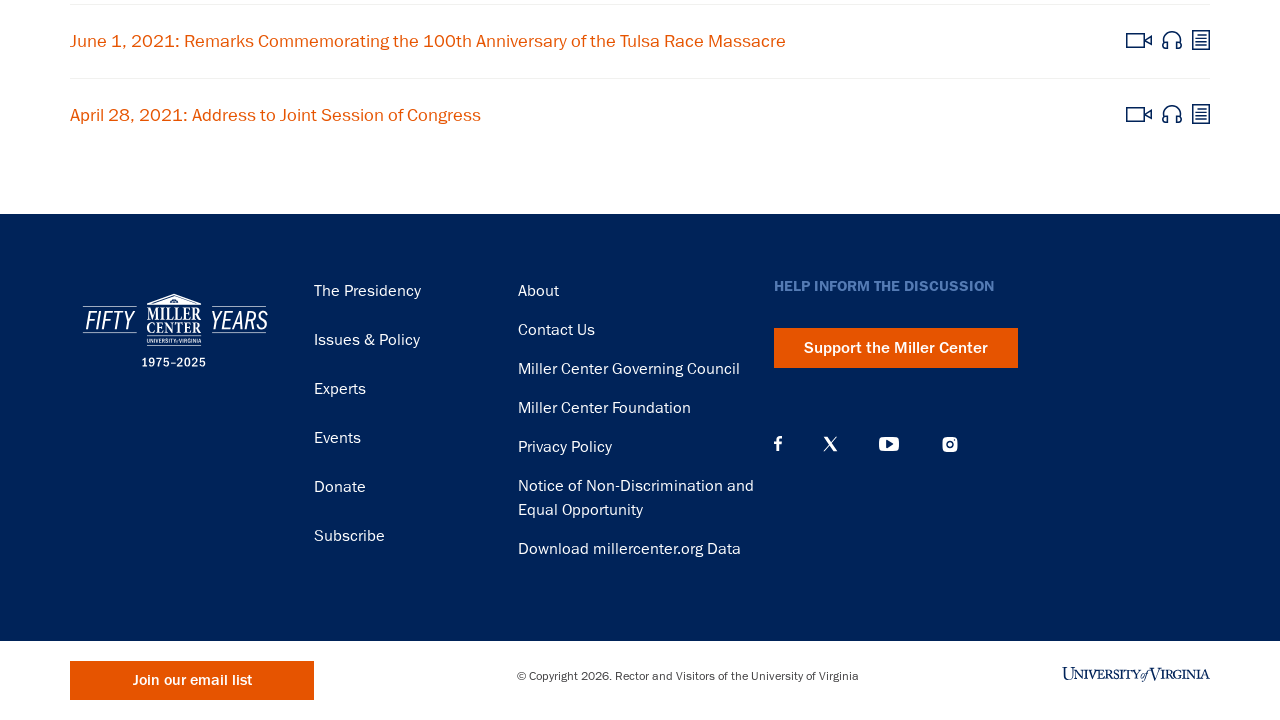

Waited 300ms for content to load after scroll
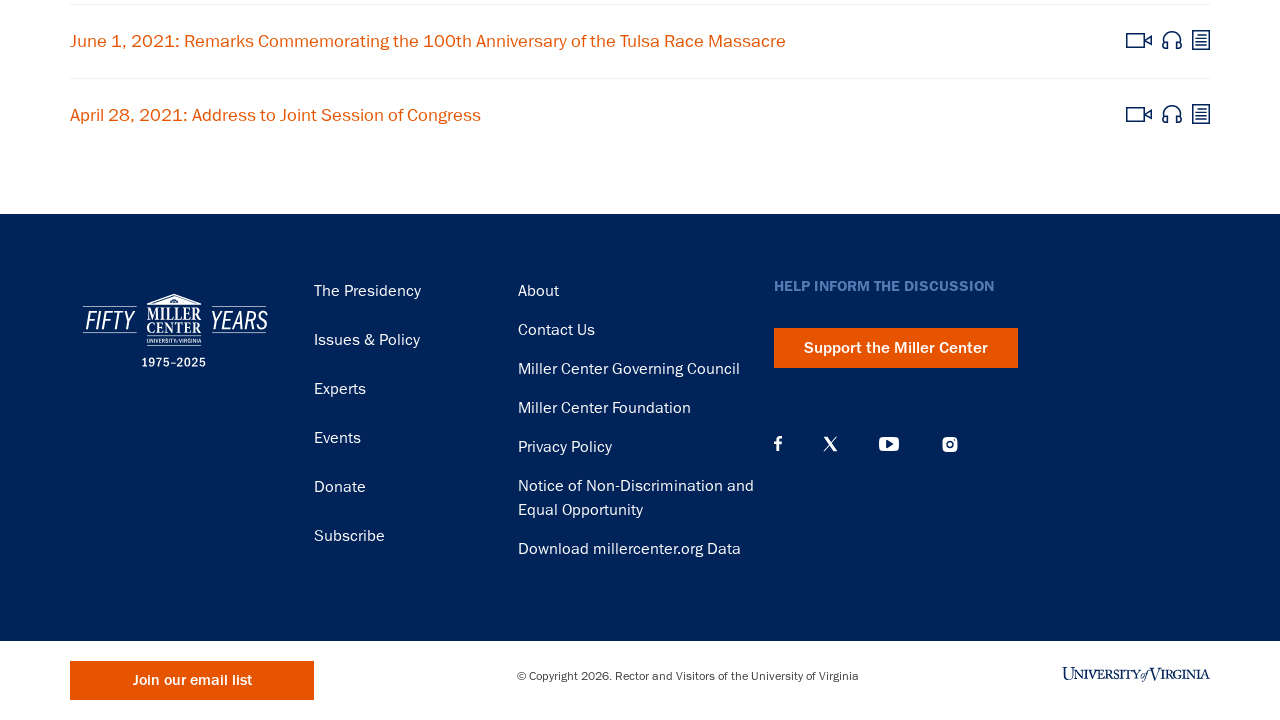

Scrolled to bottom of page (iteration 10/10)
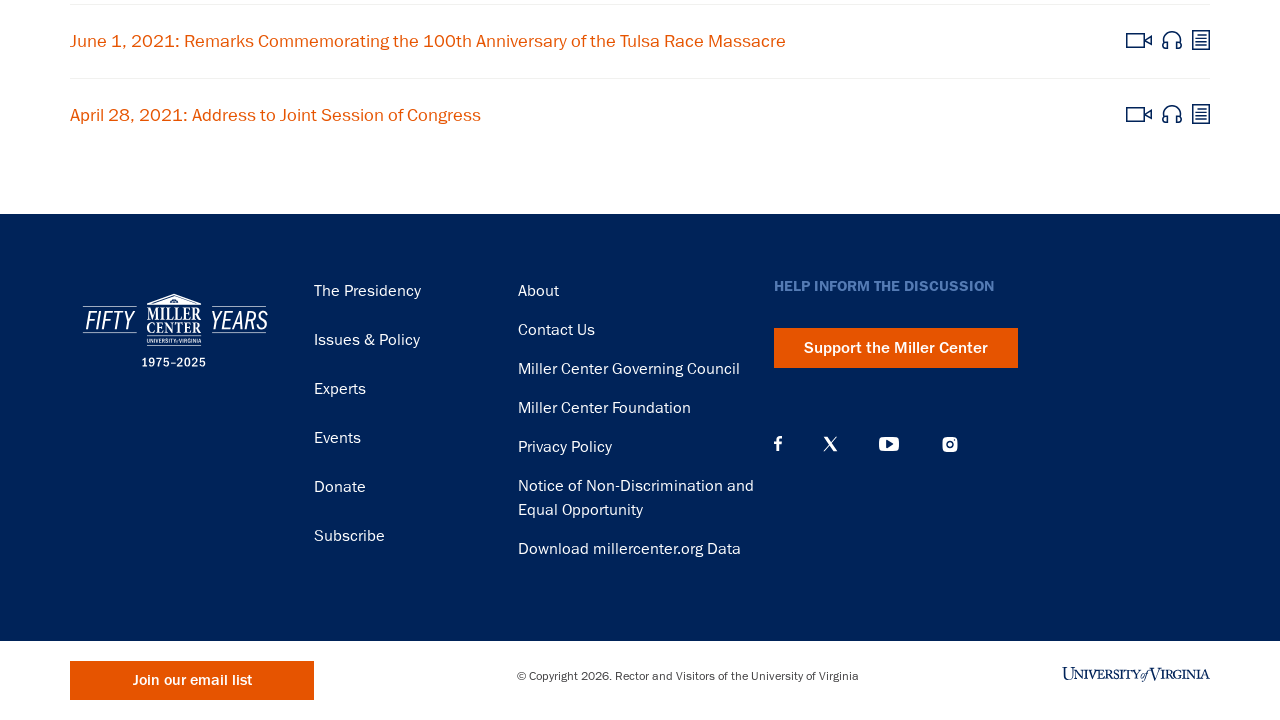

Waited 300ms for content to load after scroll
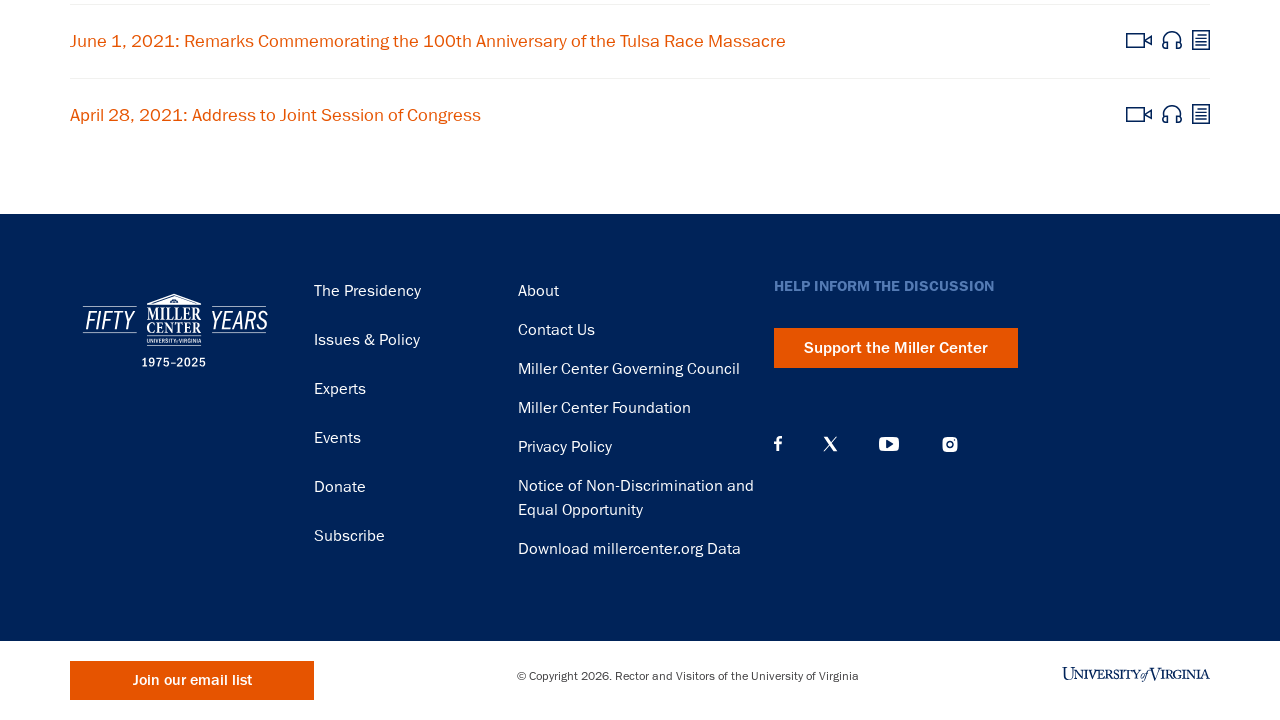

Waited 2 seconds for all speech entries to fully load
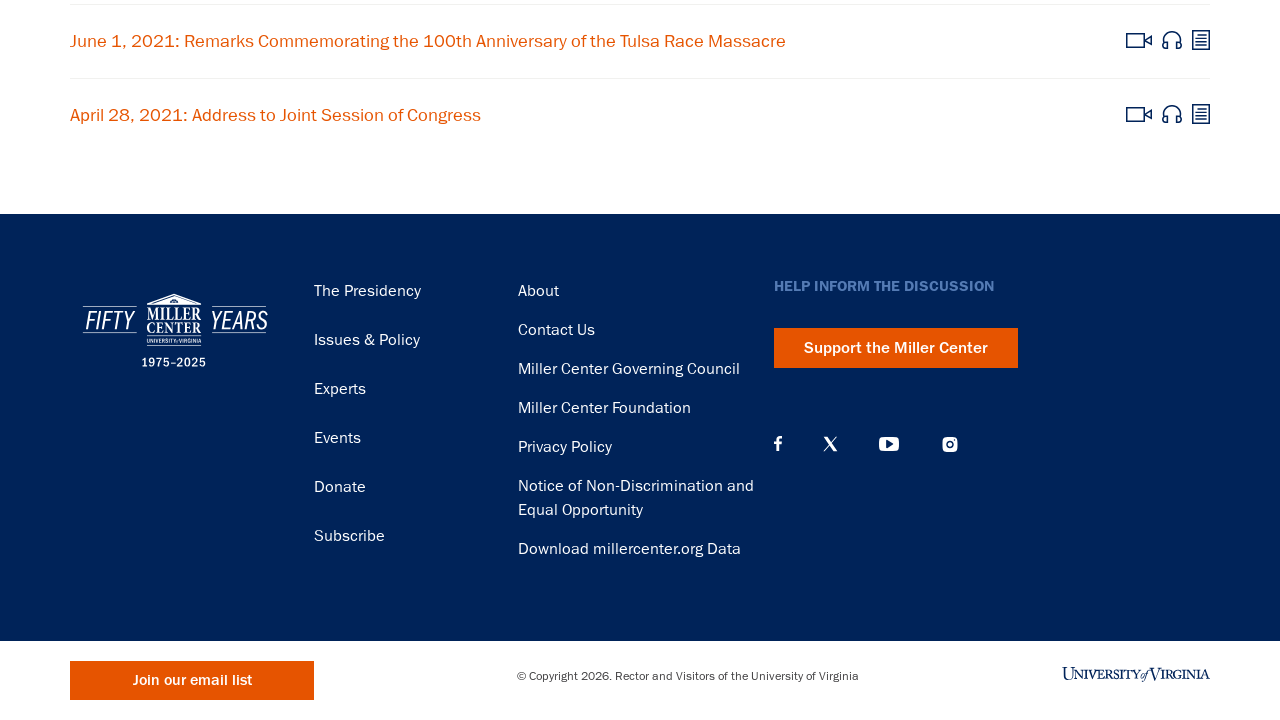

Verified speech entry containers are present in DOM
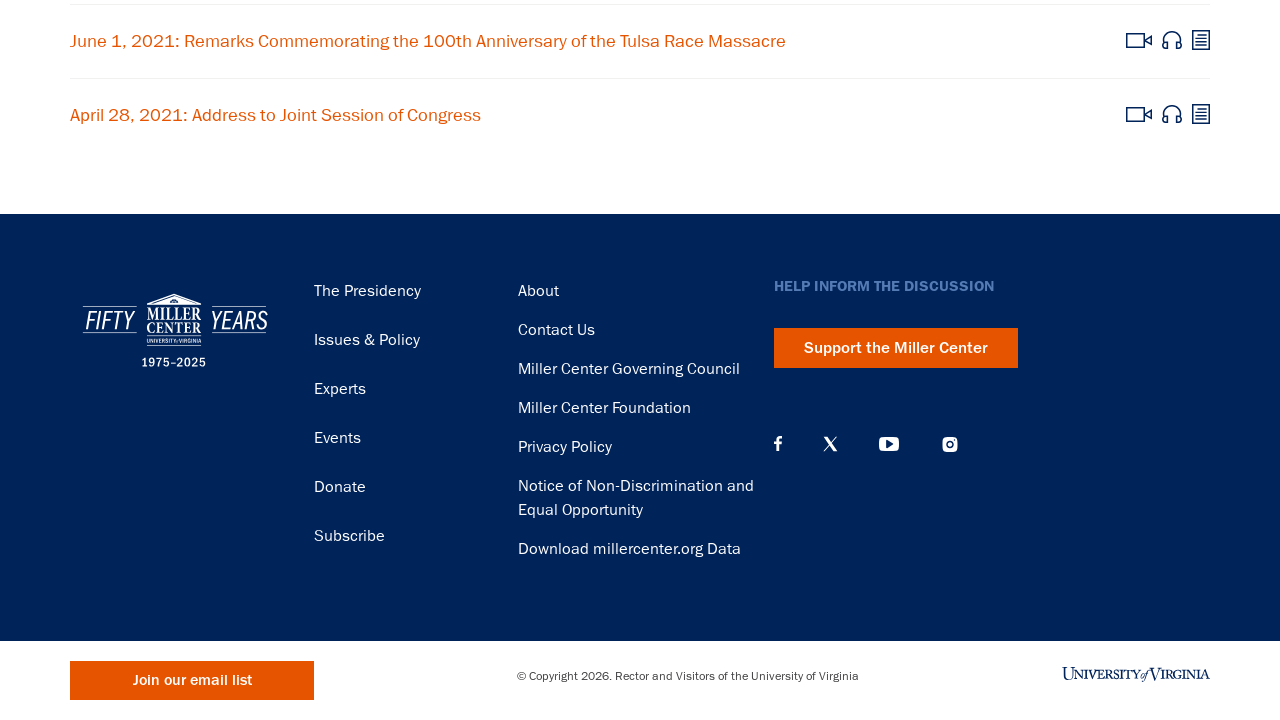

Verified at least one speech link is present
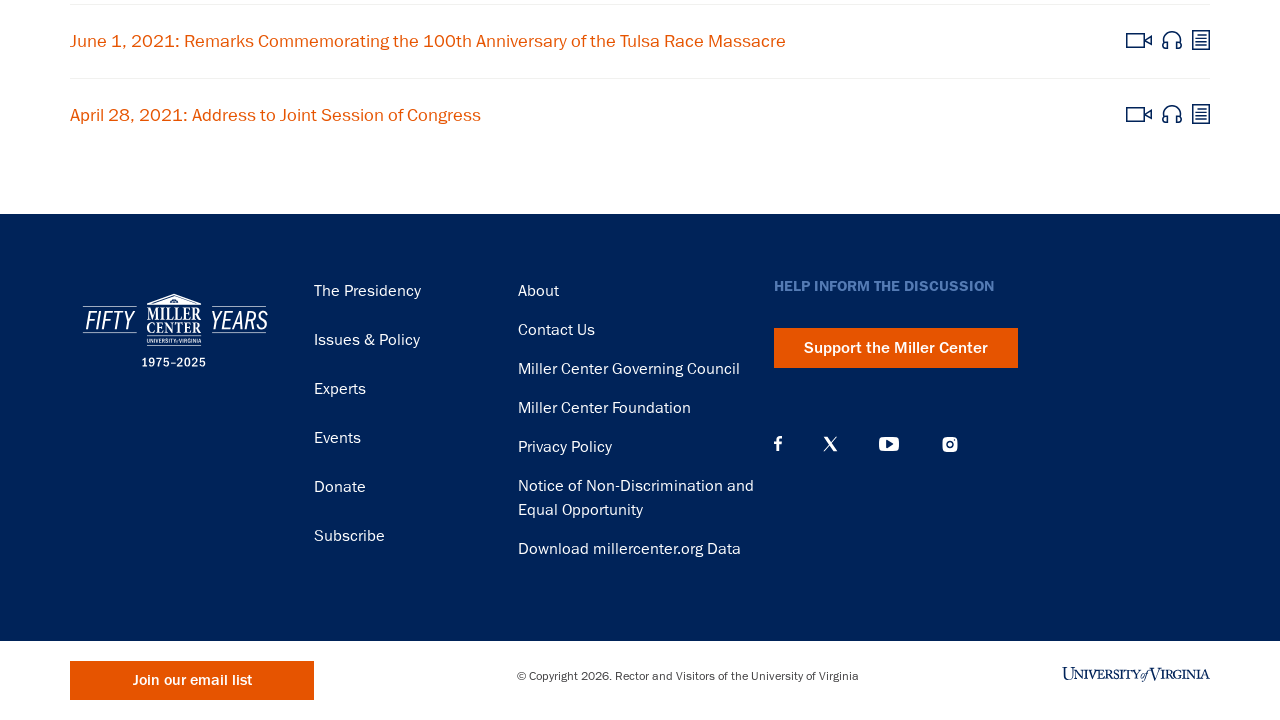

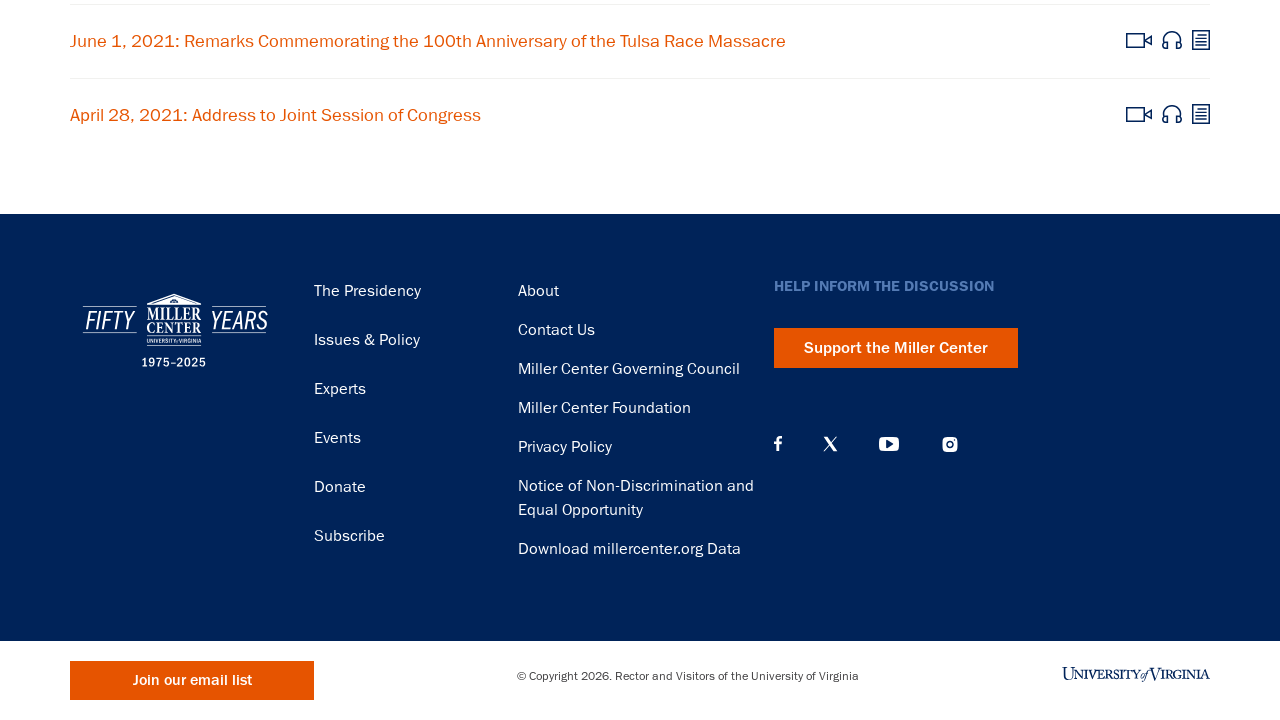